Tests an explicit wait exercise by waiting for a price to change to $100, then clicking a book button, calculating an answer based on an input value using a logarithmic formula, and submitting the answer.

Starting URL: http://suninjuly.github.io/explicit_wait2.html

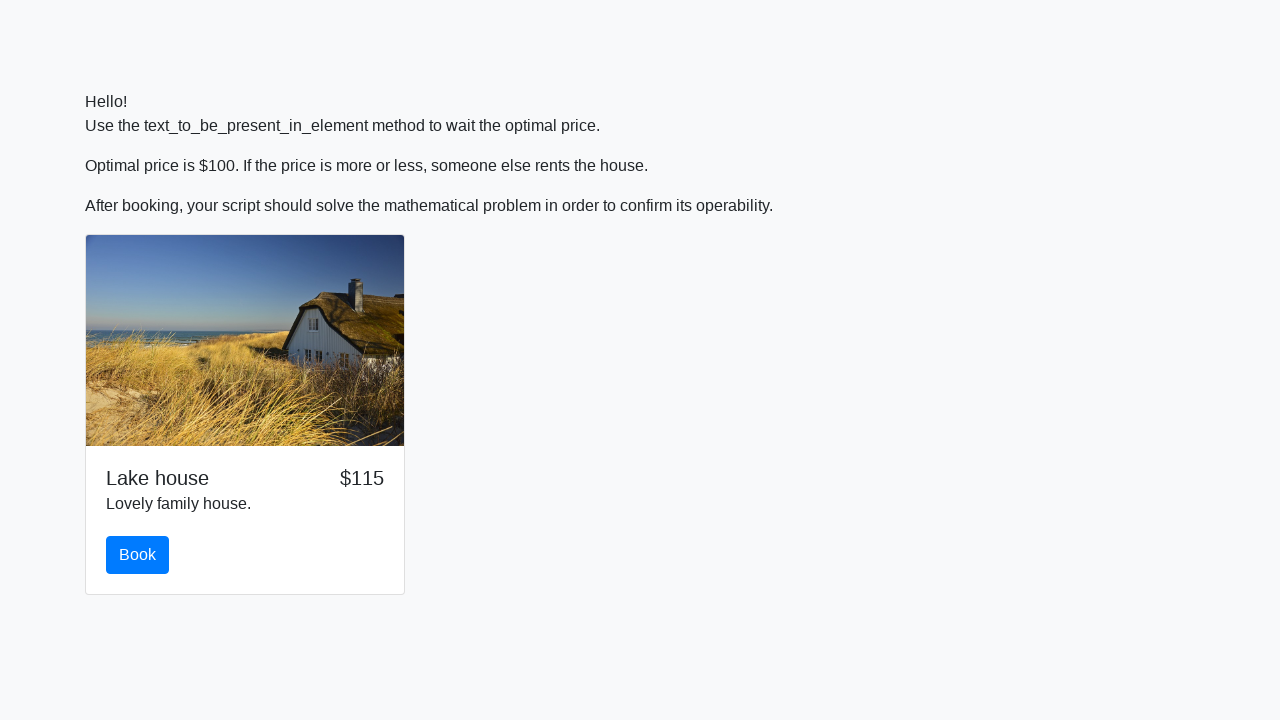

Waited for price to change to $100
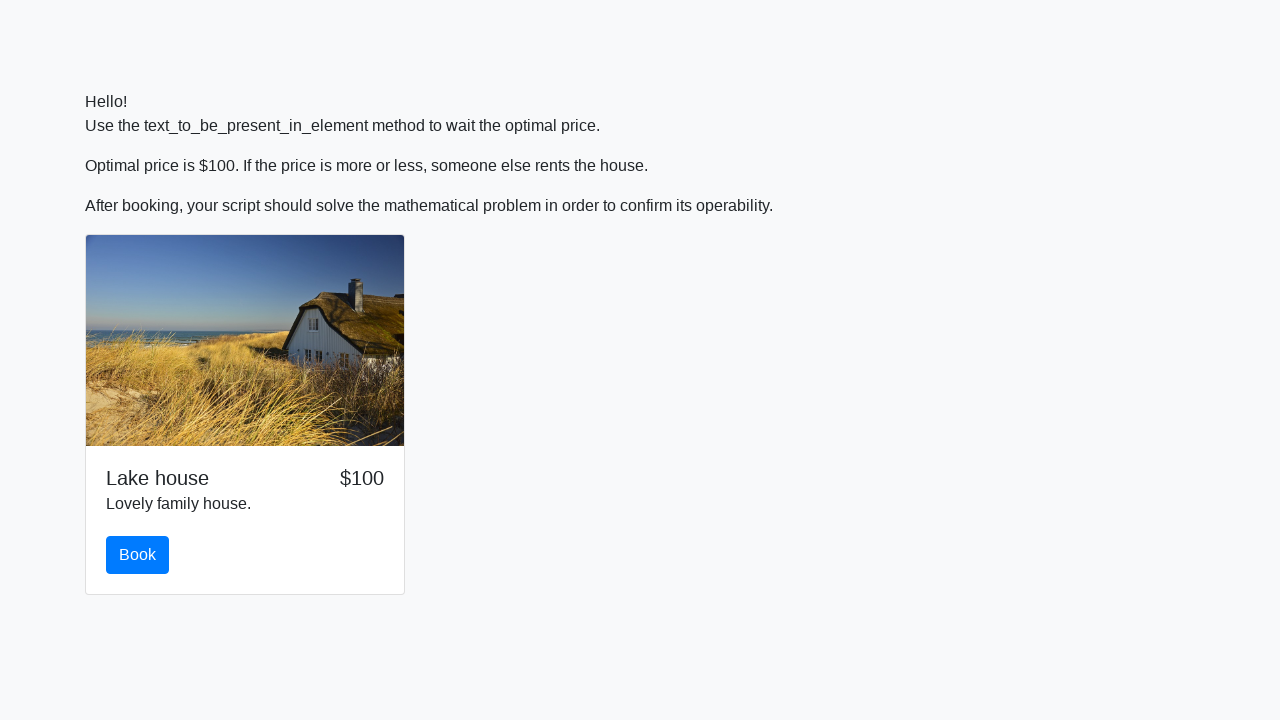

Clicked the book button at (138, 555) on #book
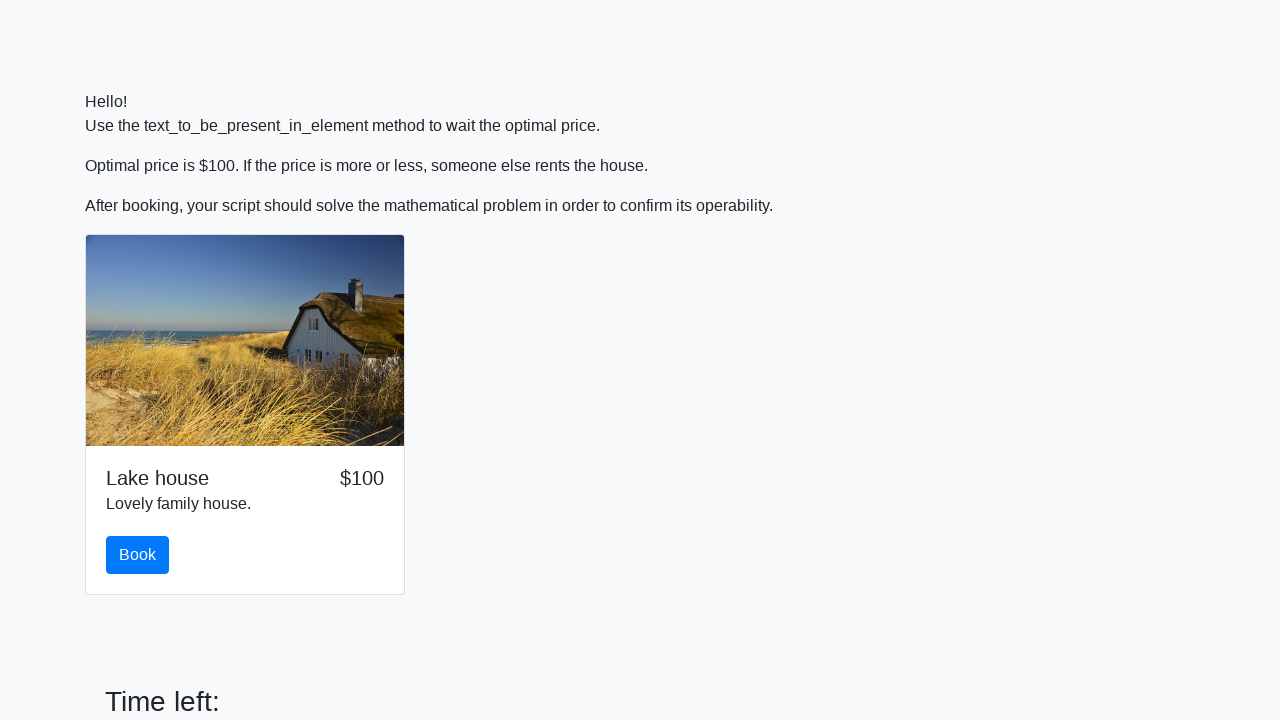

Retrieved input value: 729
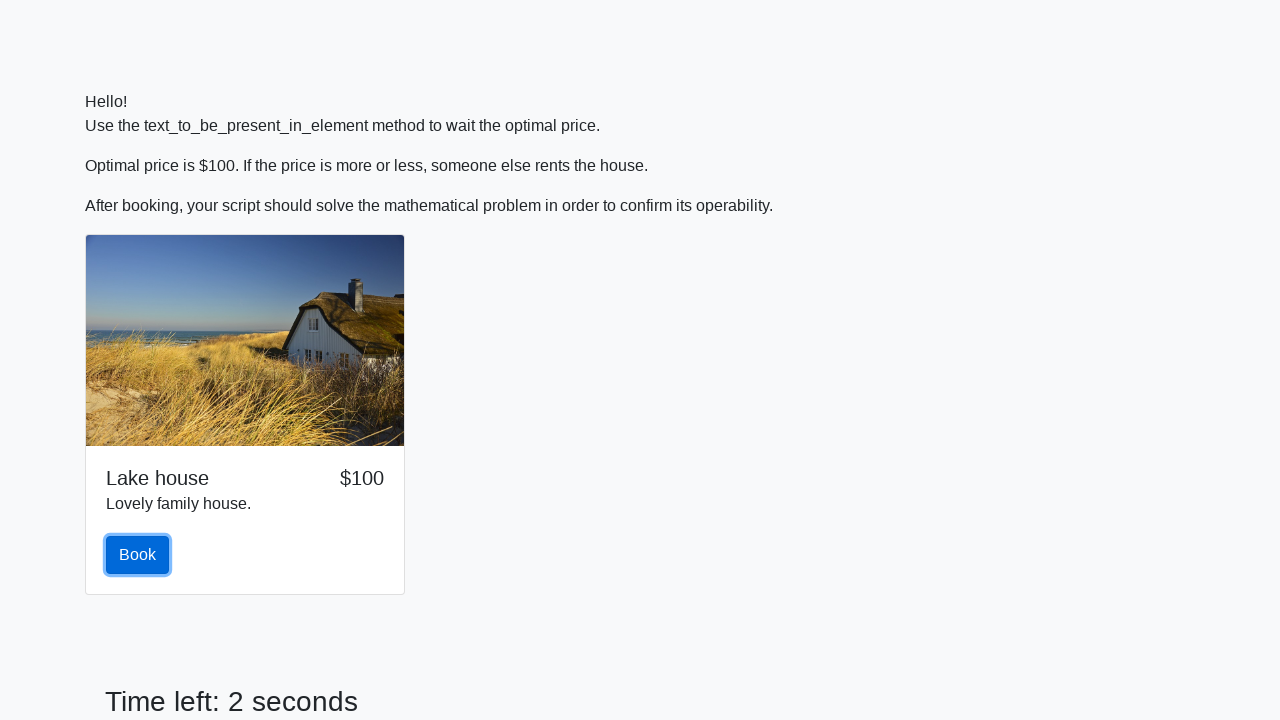

Calculated and filled answer: 0.5873653569197157 on #answer
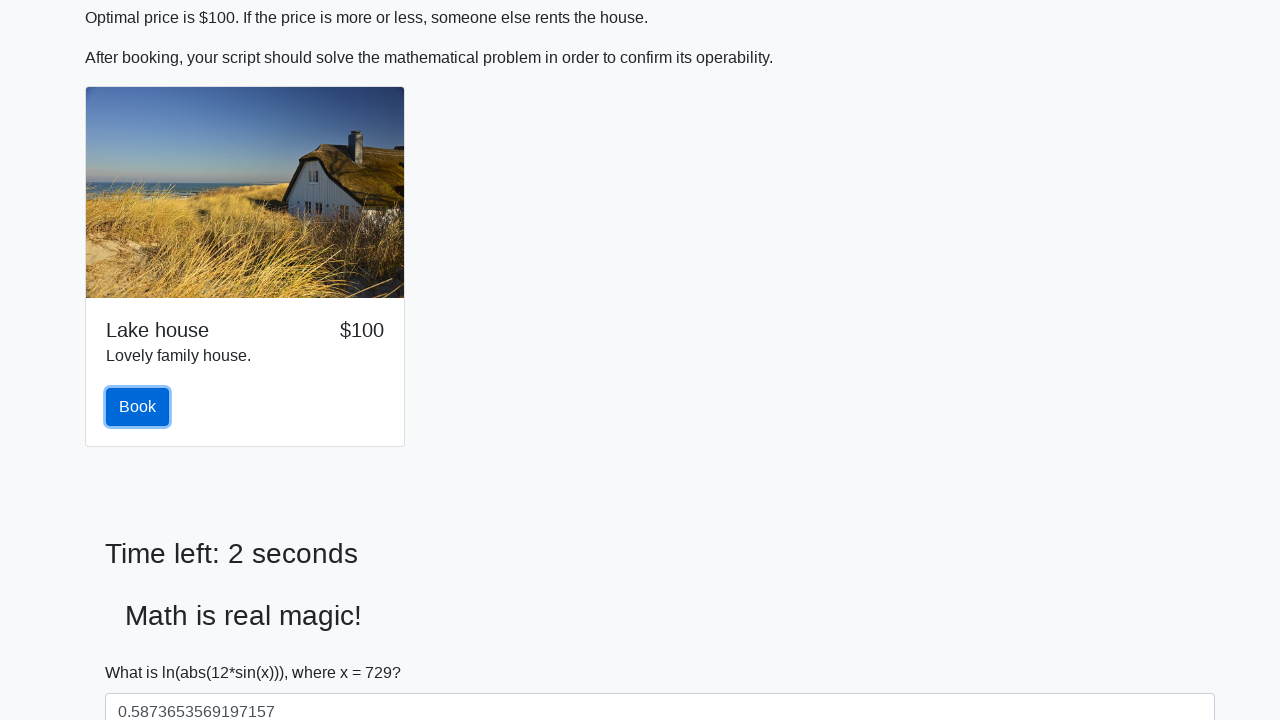

Clicked the solve button to submit answer at (143, 651) on #solve
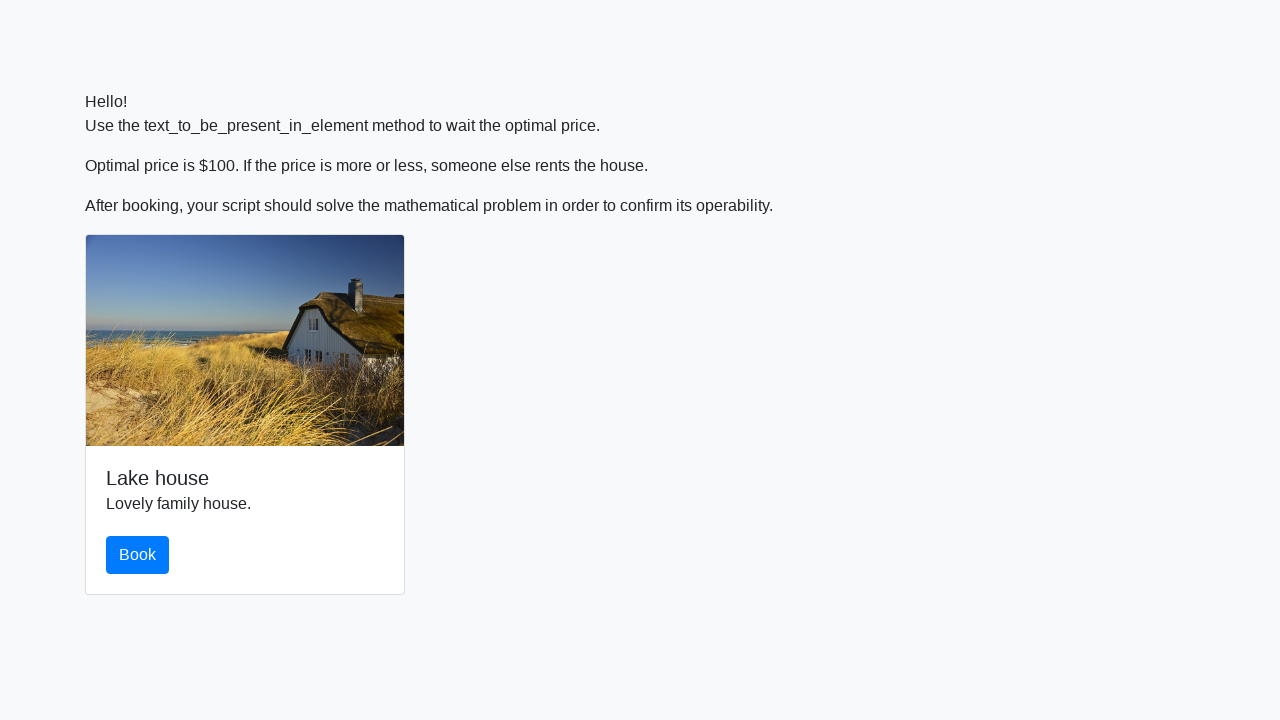

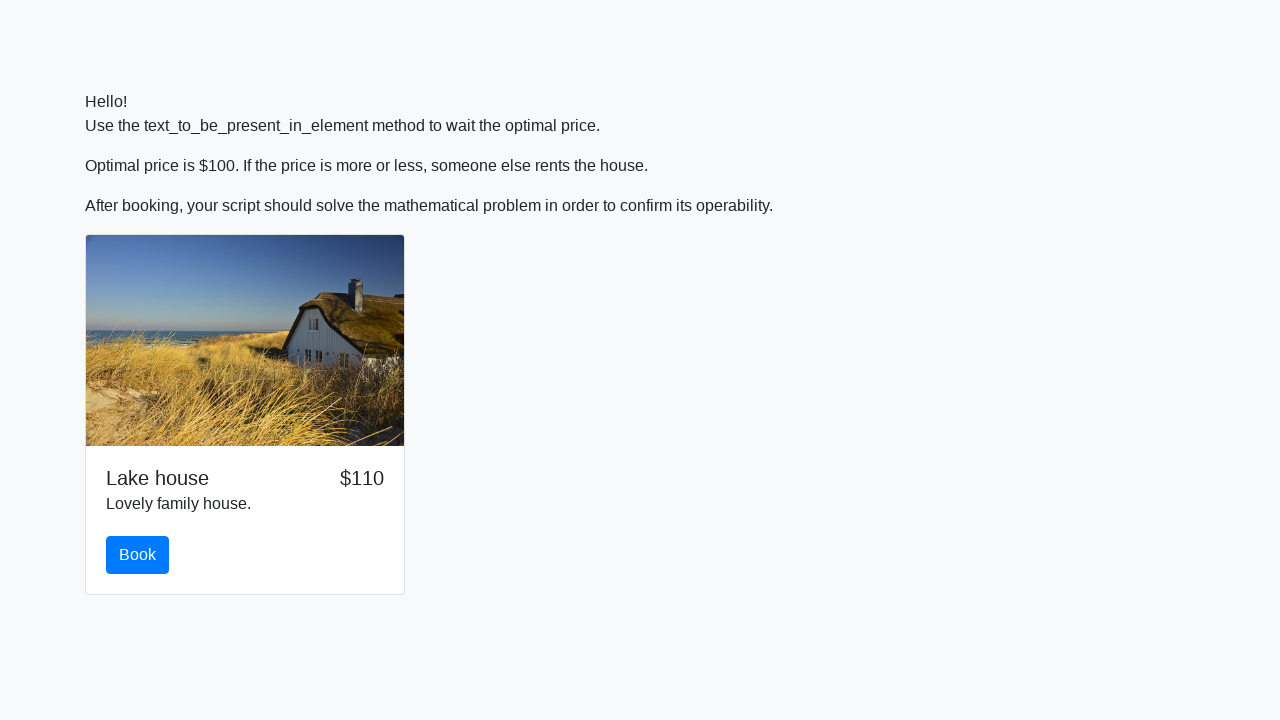